Tests JavaScript execution by clicking a link element using a CSS selector via JavaScript

Starting URL: http://example.com

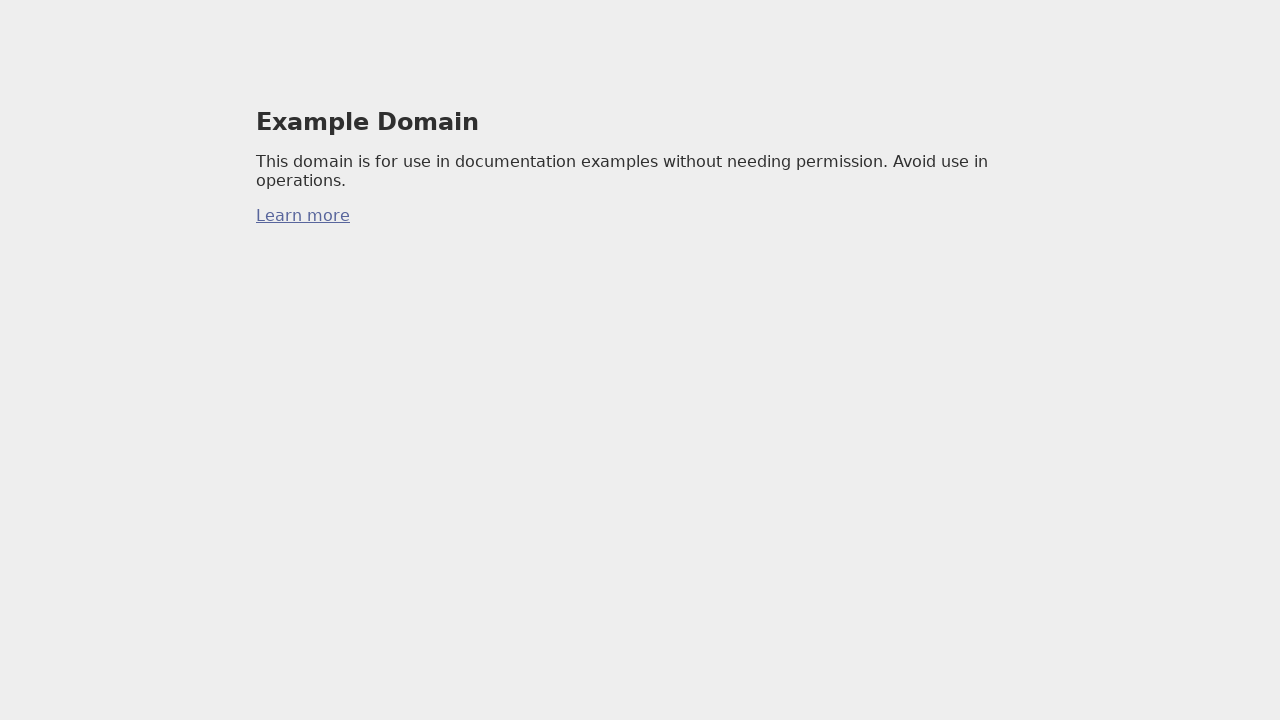

Executed JavaScript to click link element using CSS selector
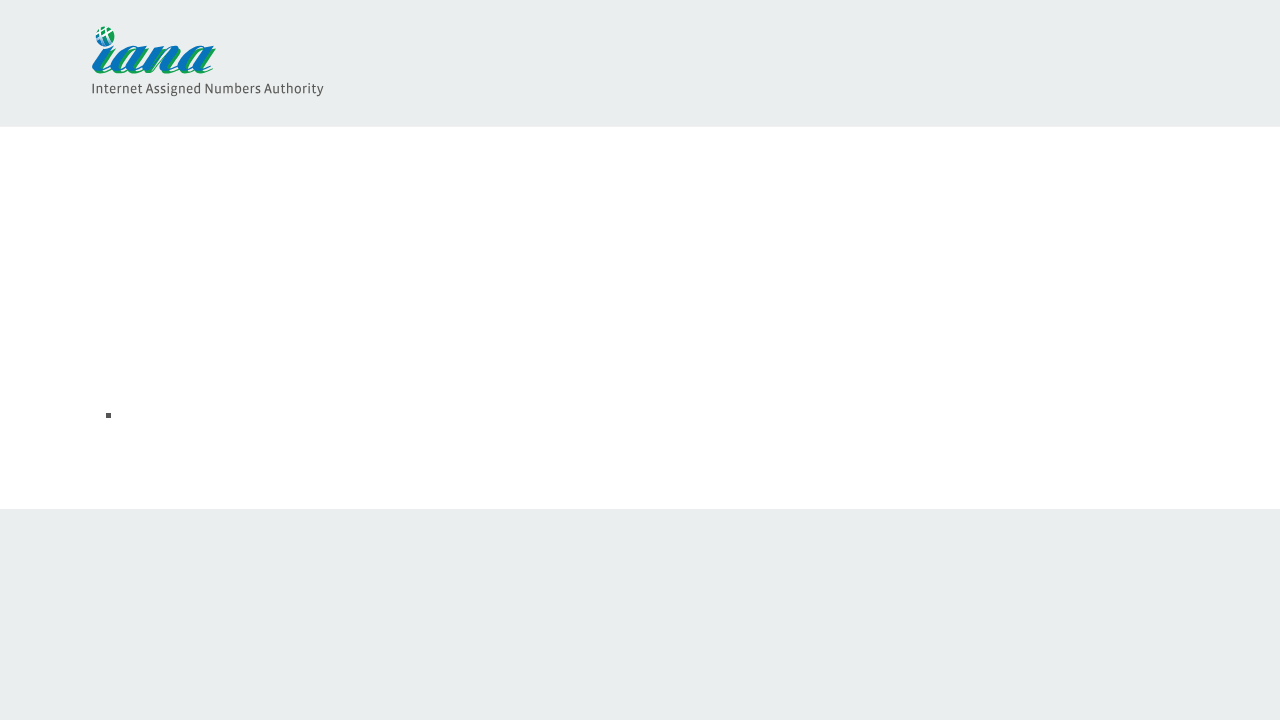

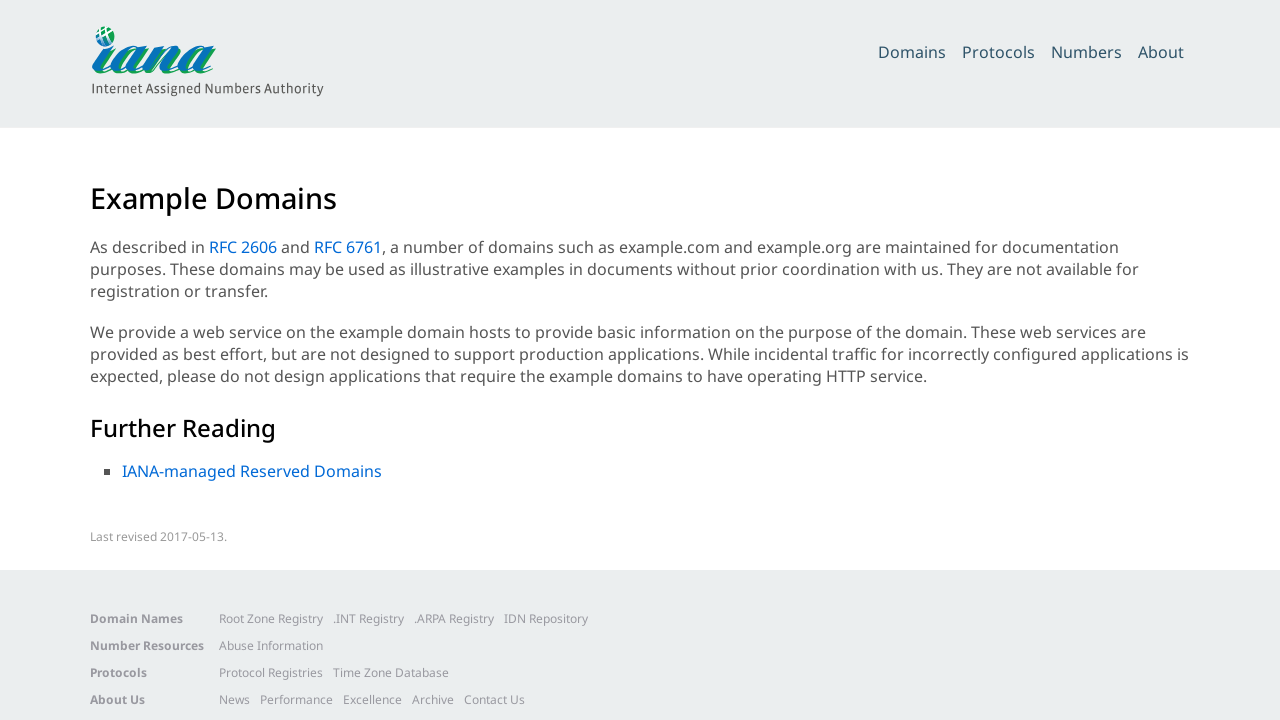